Tests an e-commerce flow by adding specific vegetables to cart, proceeding to checkout, and applying a promo code

Starting URL: https://rahulshettyacademy.com/seleniumPractise/

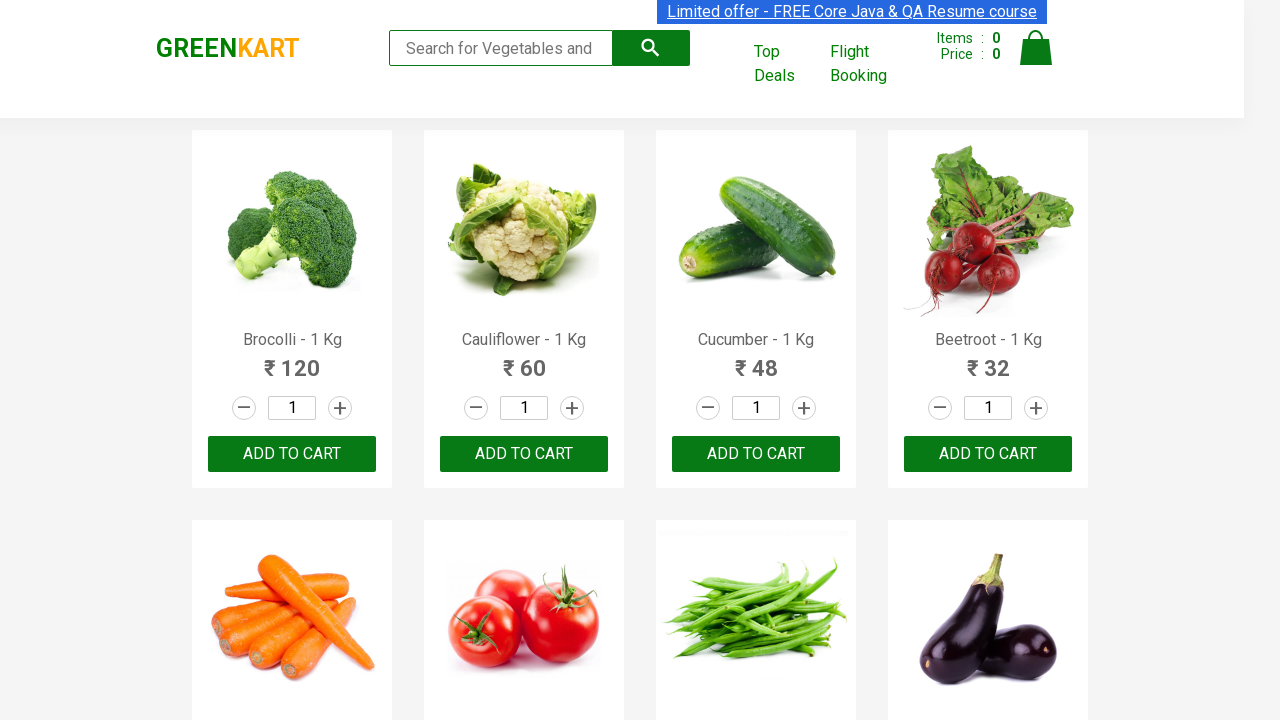

Retrieved all product names from the page
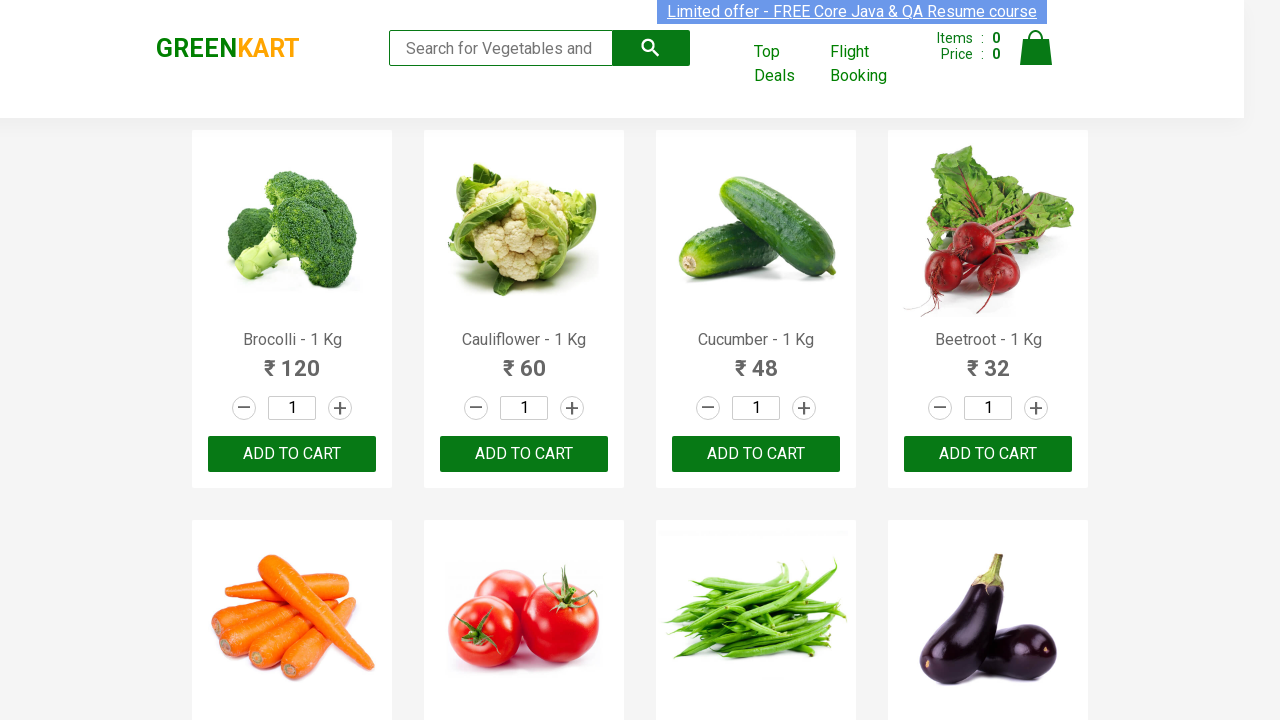

Added Brocolli to cart at (292, 454) on xpath=//div[@class='product-action']/button >> nth=0
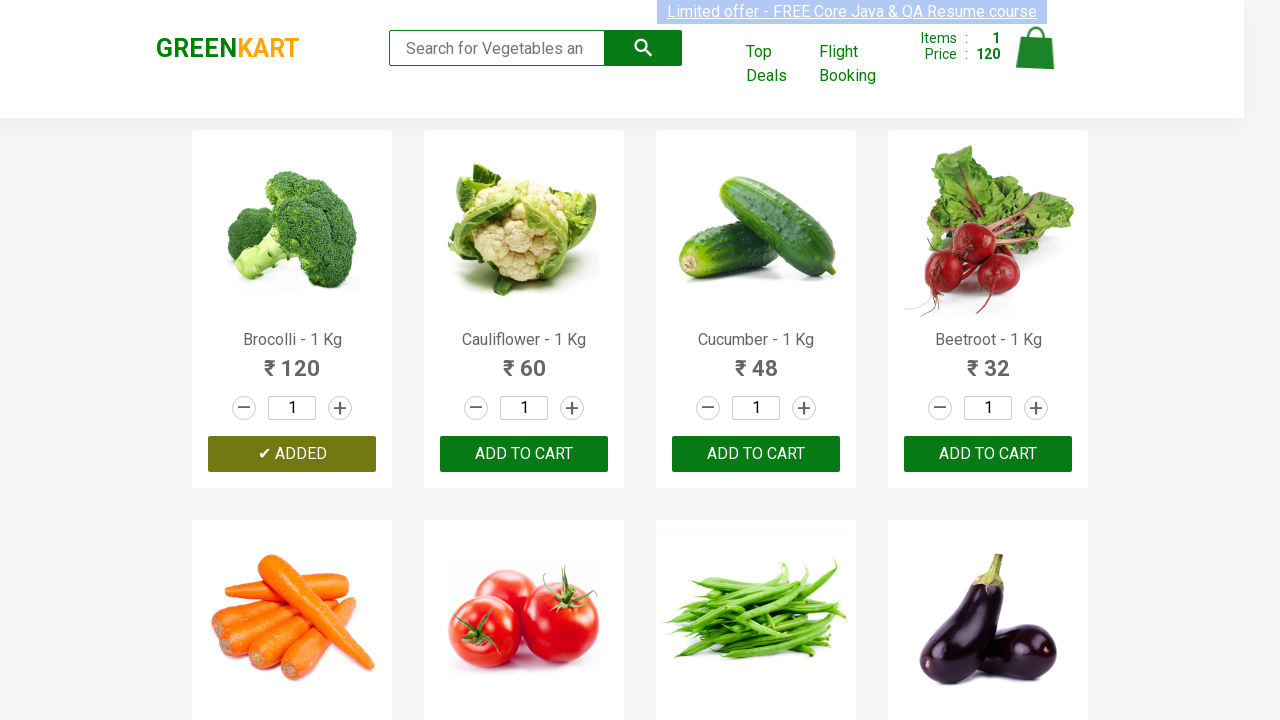

Added Cucumber to cart at (756, 454) on xpath=//div[@class='product-action']/button >> nth=2
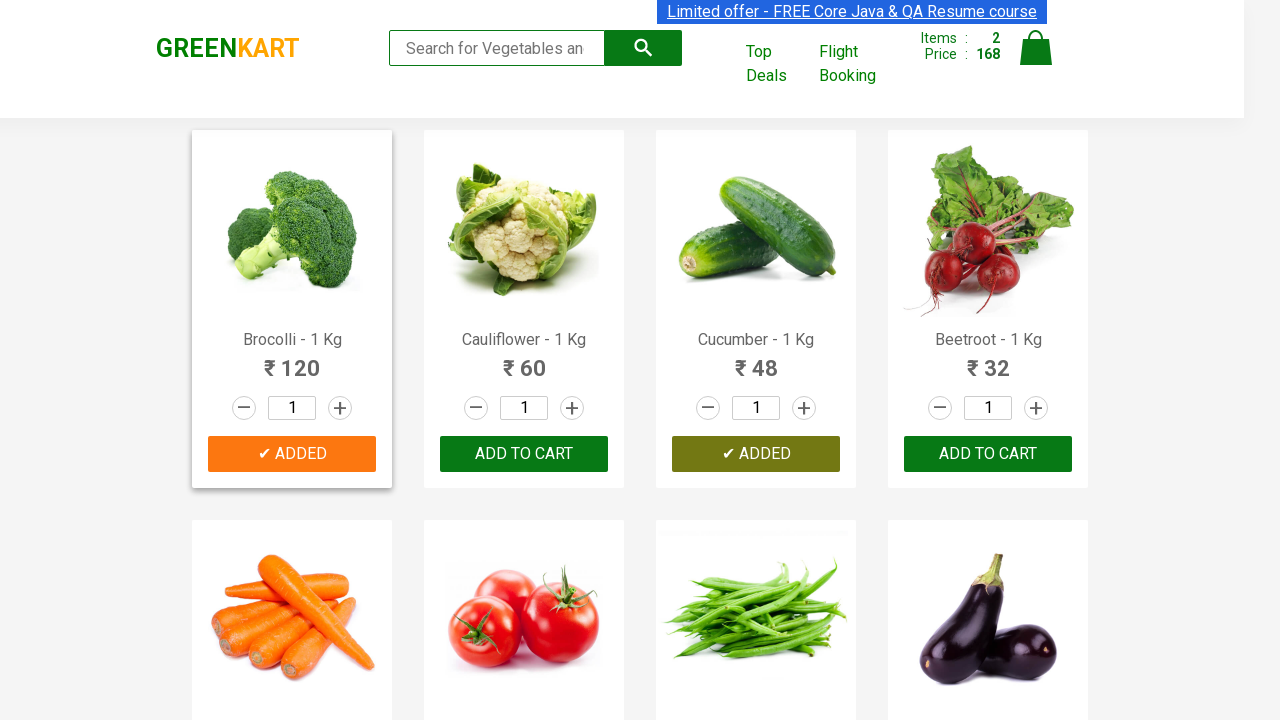

Added Beetroot to cart at (988, 454) on xpath=//div[@class='product-action']/button >> nth=3
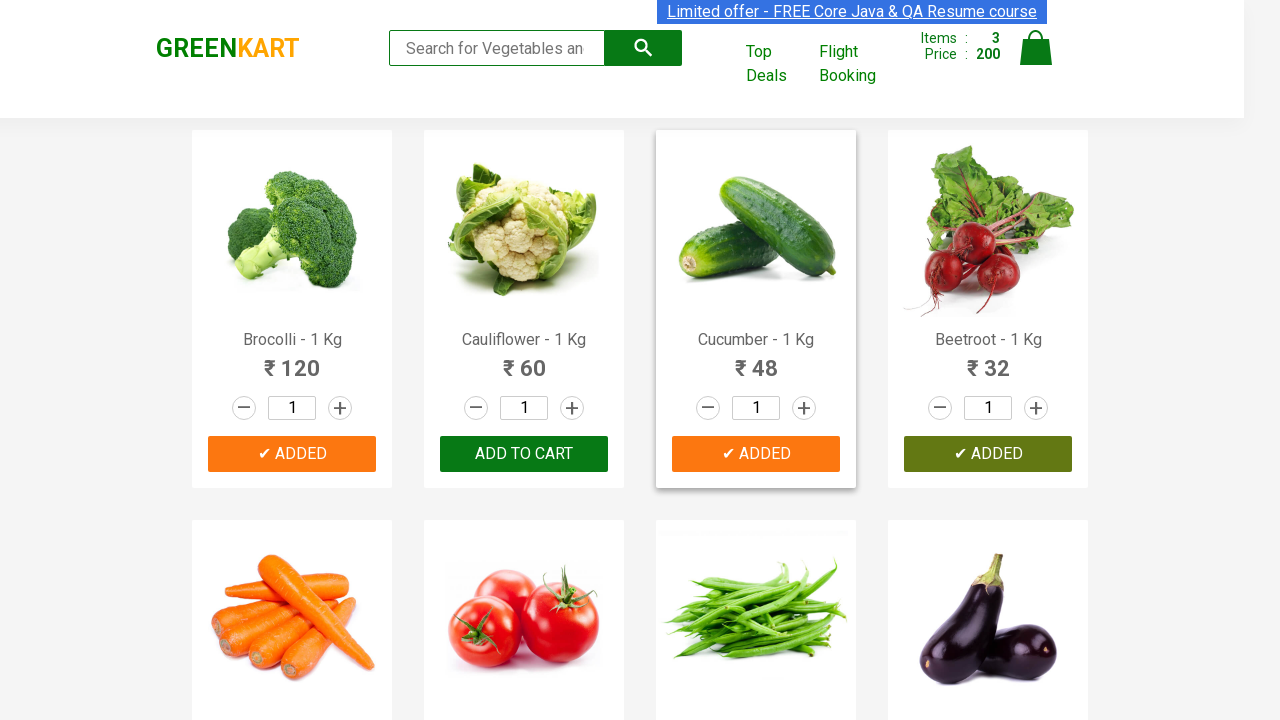

Clicked on cart icon to view shopping cart at (1036, 48) on img[alt='Cart']
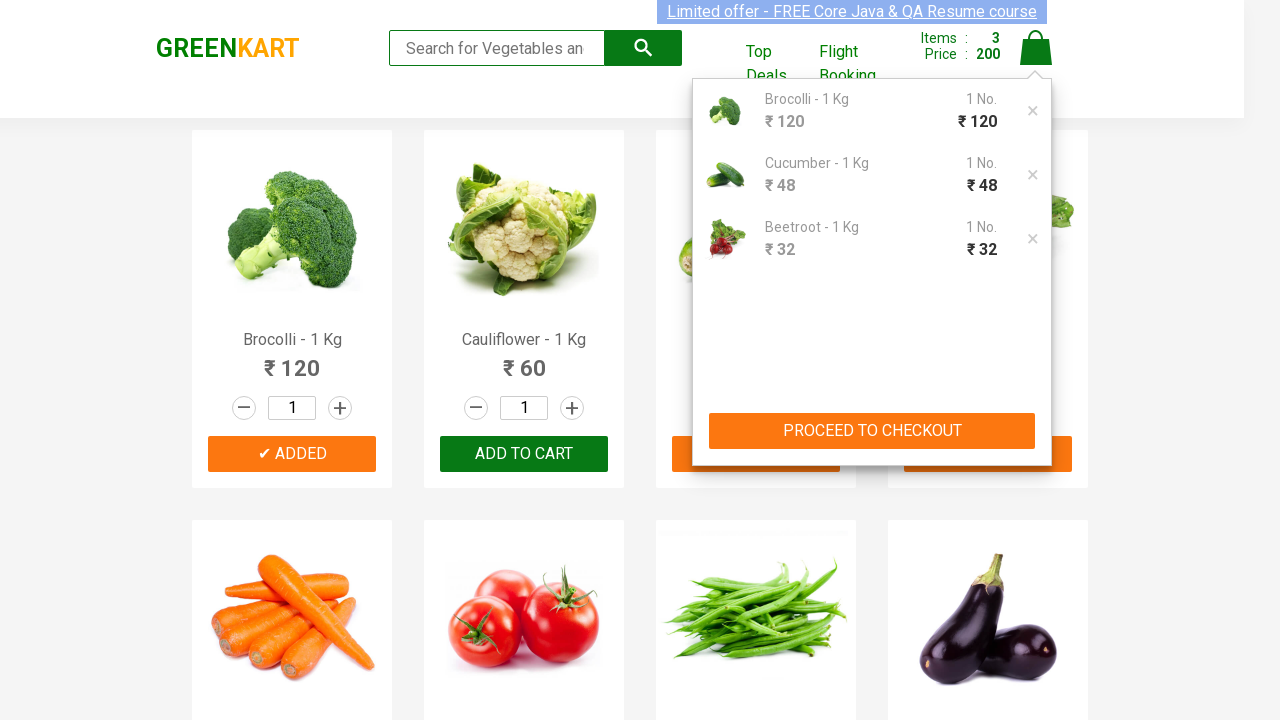

Clicked PROCEED TO CHECKOUT button at (872, 431) on xpath=//button[contains(text(),'PROCEED TO CHECKOUT')]
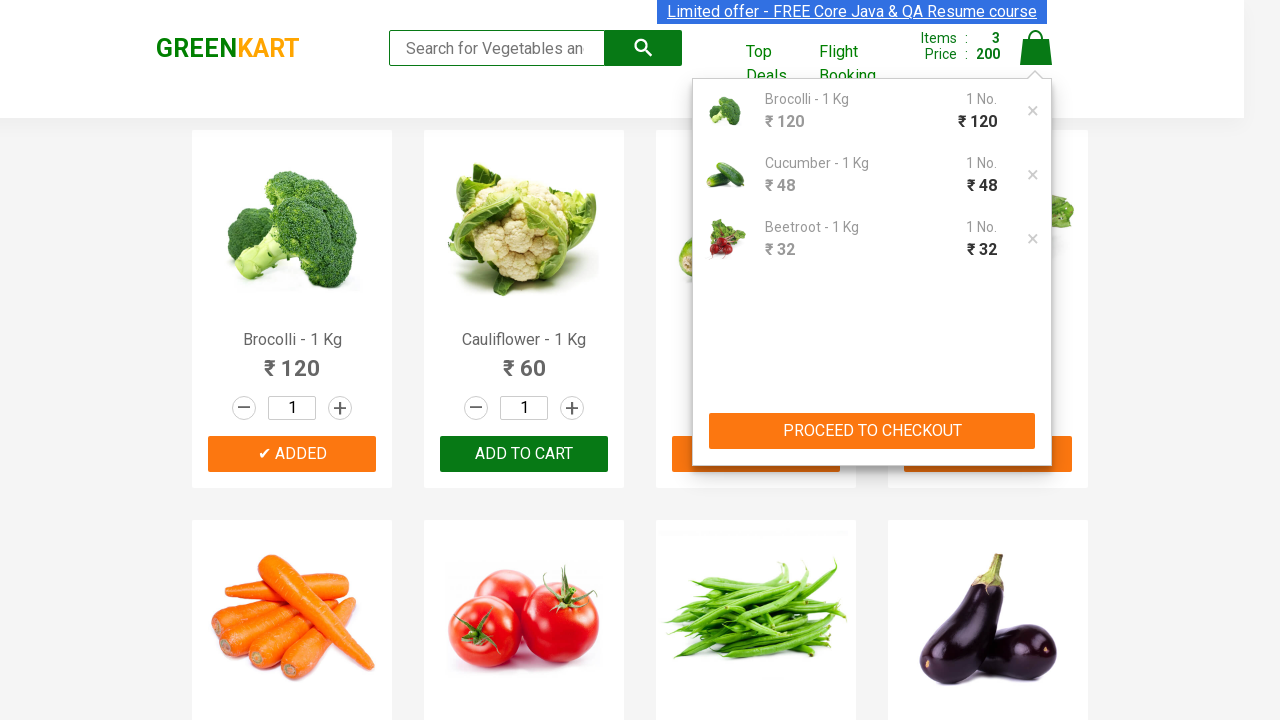

Promo code input field became visible
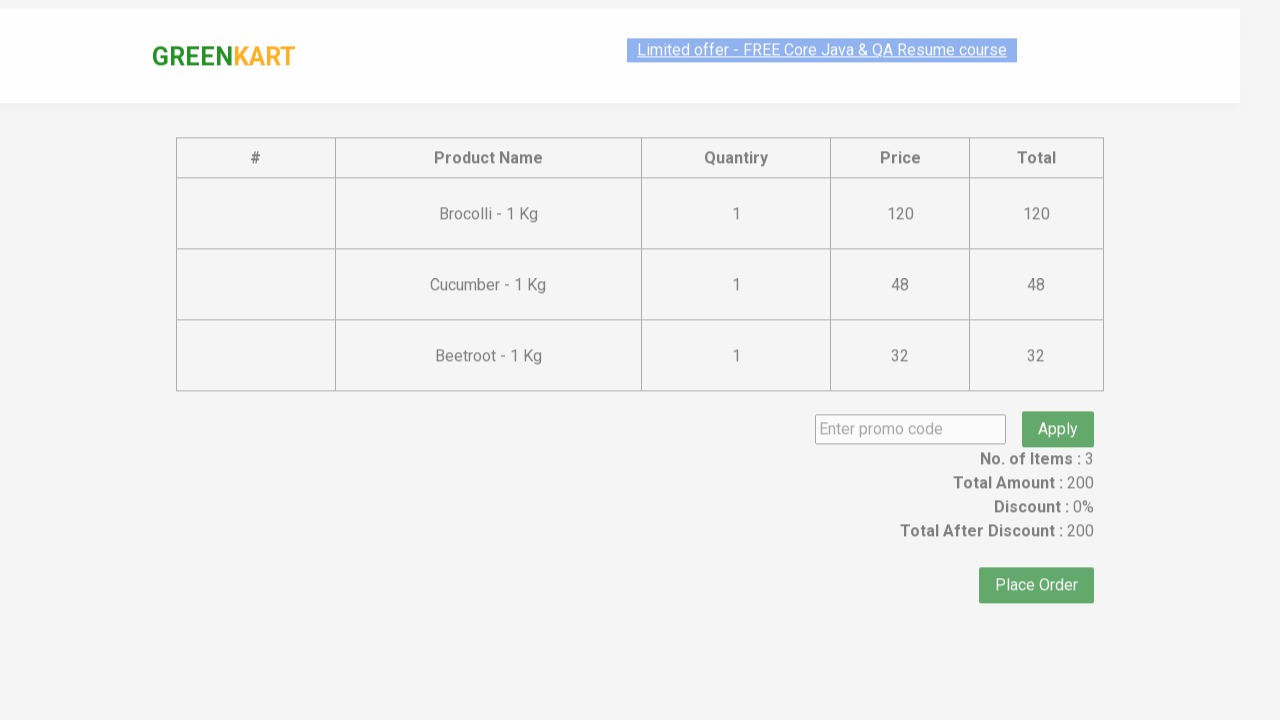

Entered promo code 'rahulshettyacademy' on input.promoCode
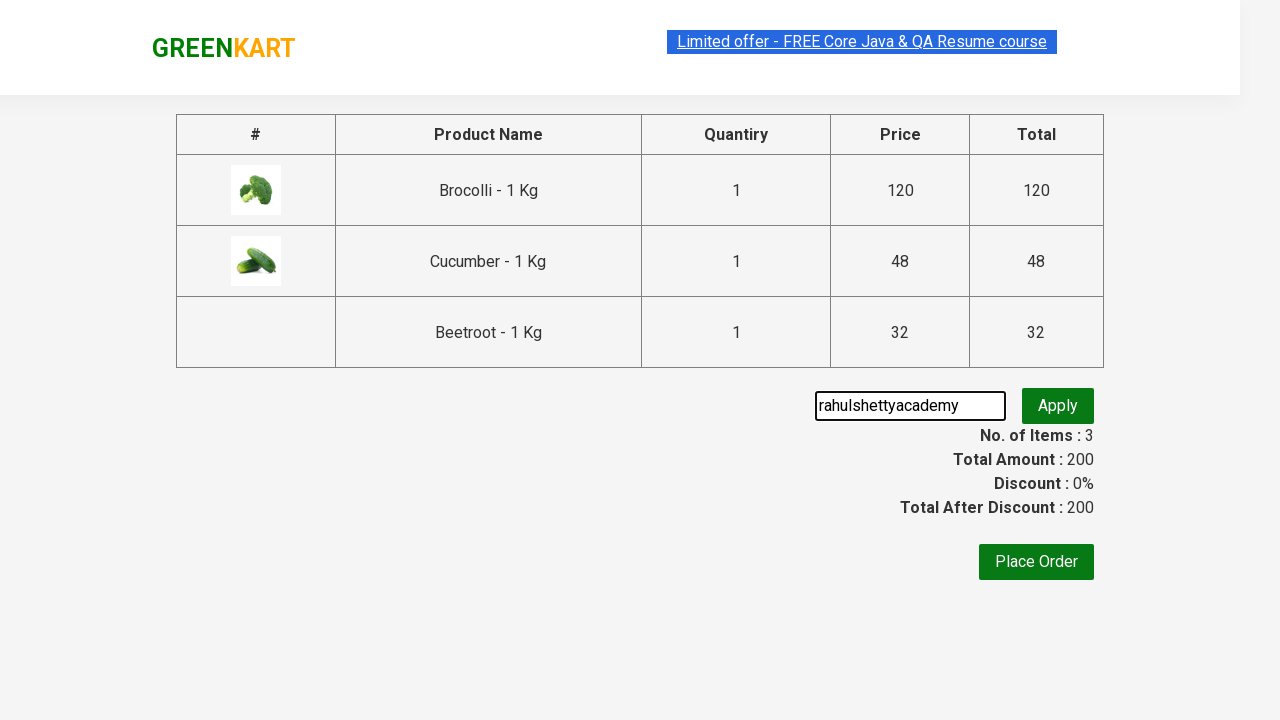

Clicked Apply button to apply promo code at (1058, 406) on button.promoBtn
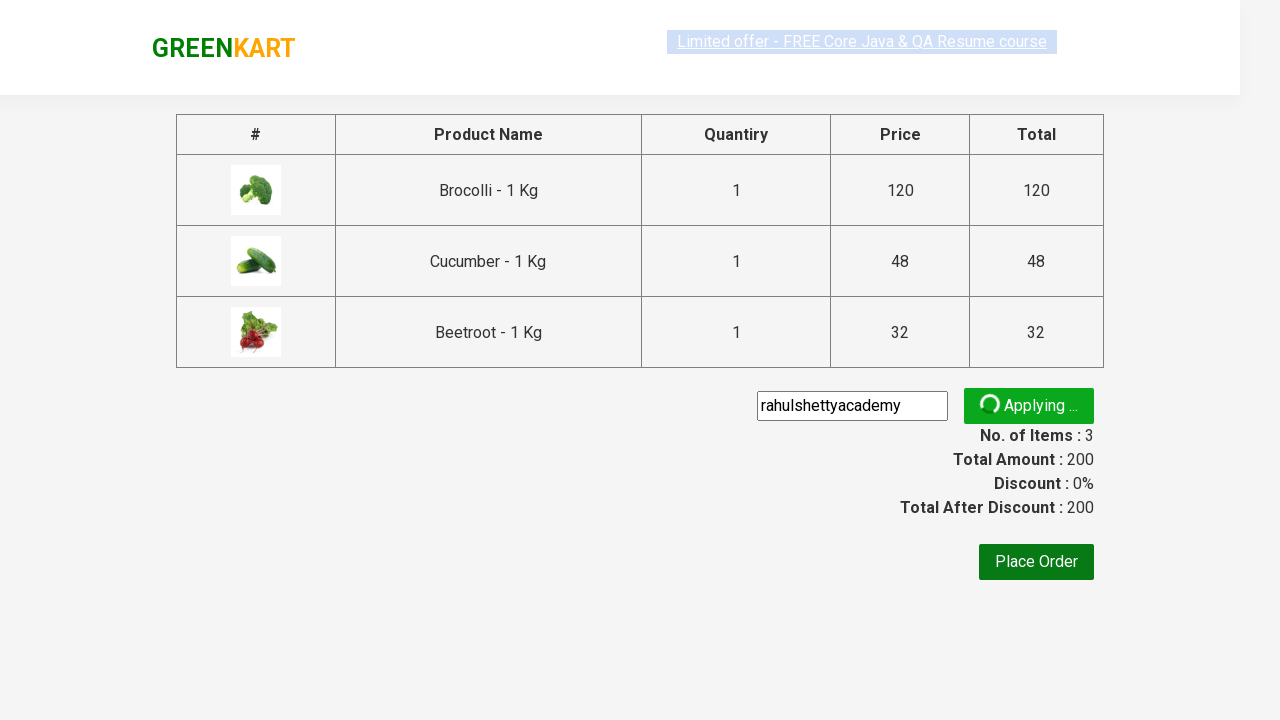

Promo code confirmation message appeared
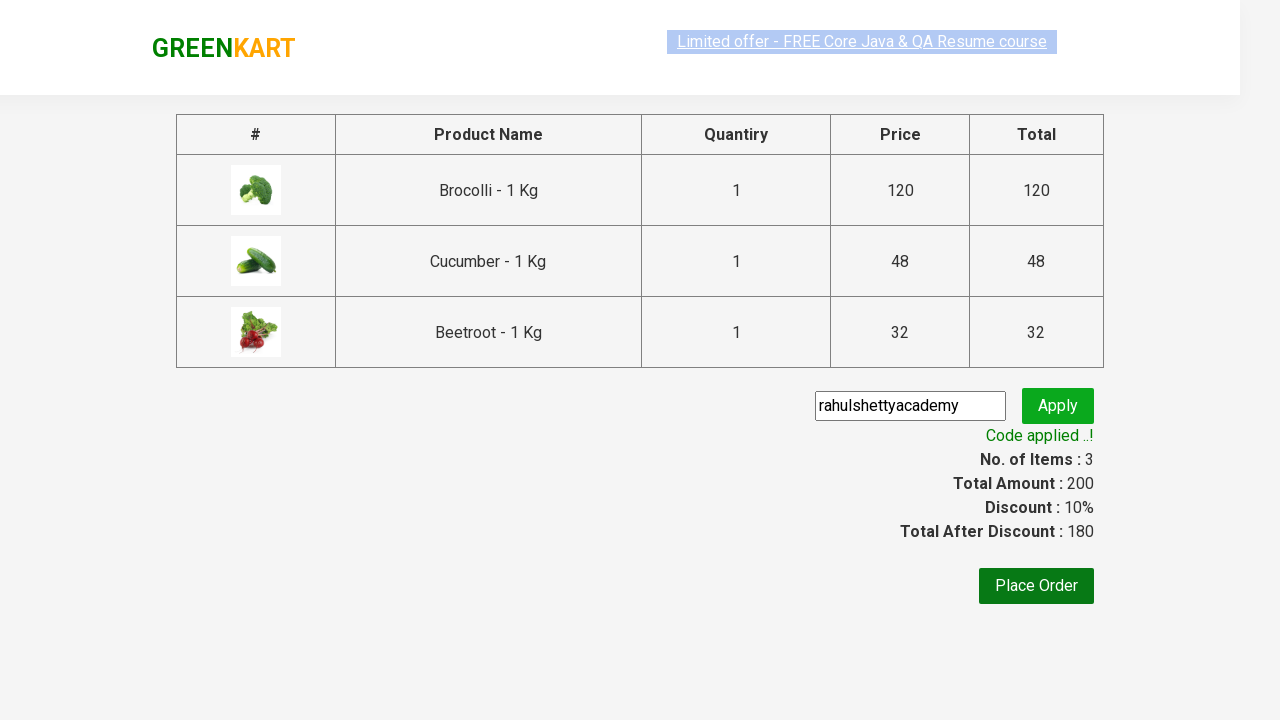

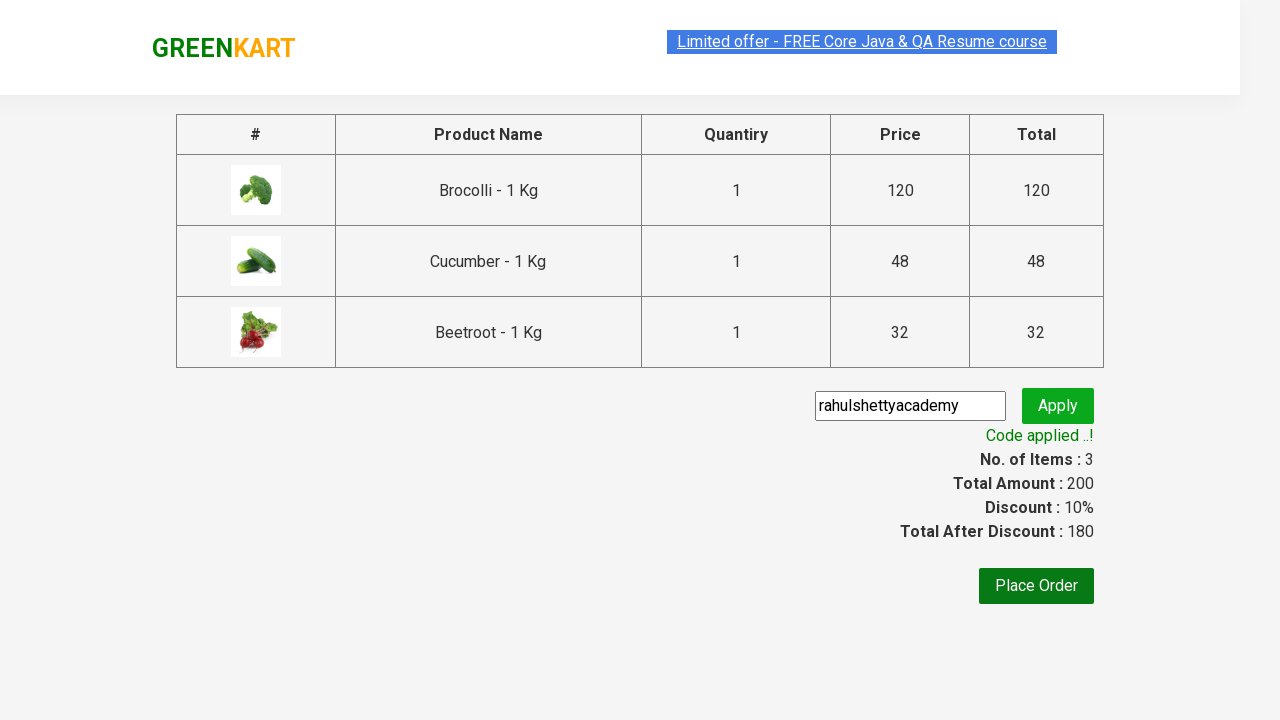